Tests keyboard actions on a text box form by filling in user details, then using Ctrl+A, Ctrl+C to select and copy the current address, and Ctrl+V to paste it into the permanent address field.

Starting URL: https://demoqa.com/text-box

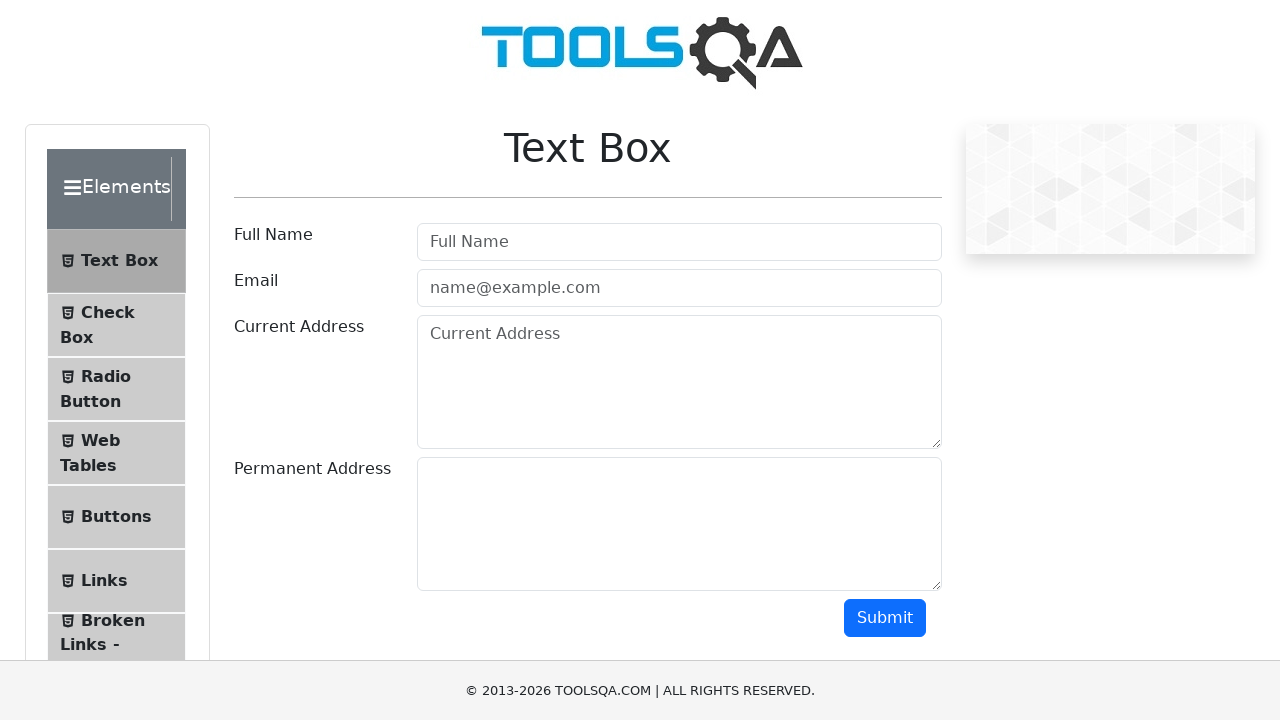

Filled Full Name field with 'Gagandeep Singh' on input#userName
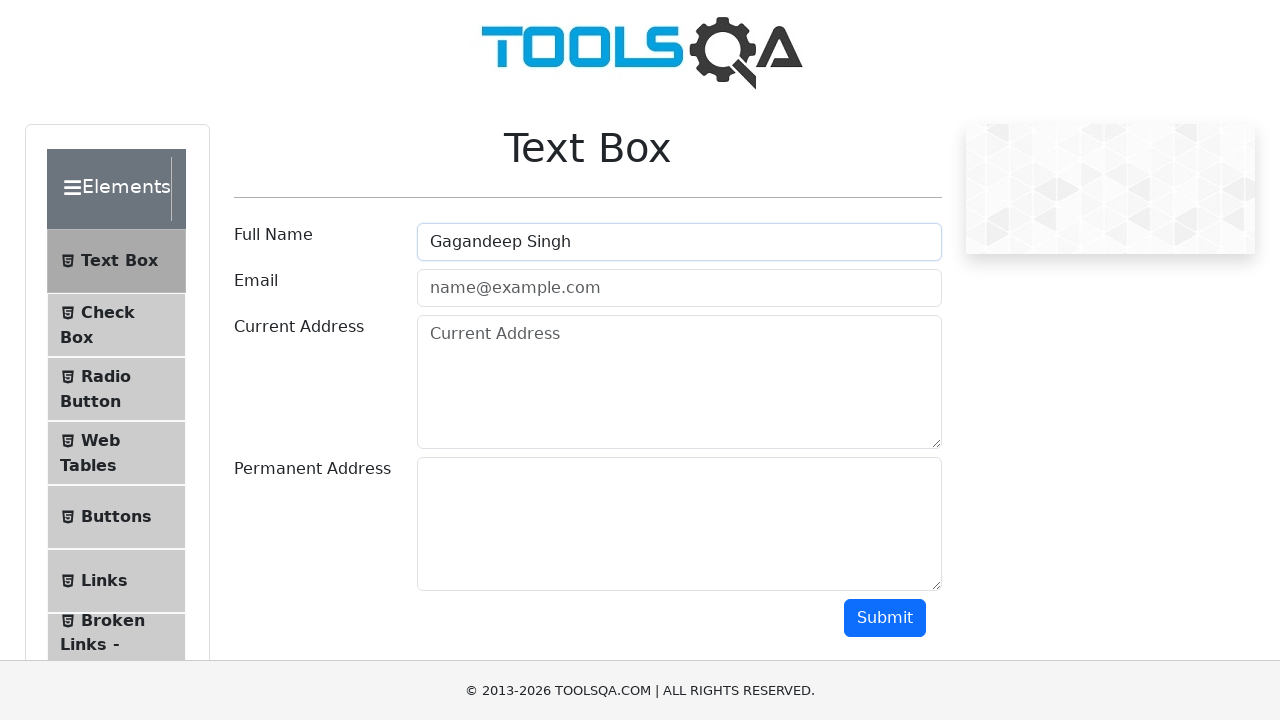

Filled Email field with 'gagan@abc.com' on input#userEmail
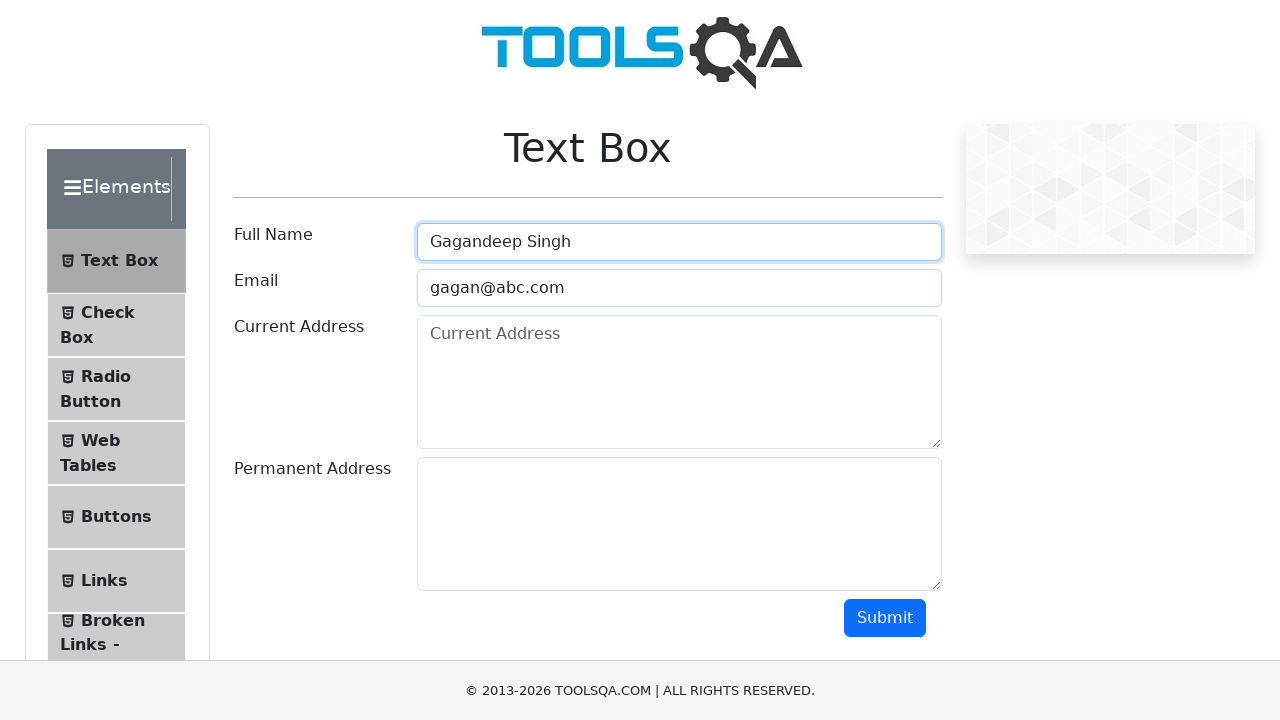

Filled Current Address field with 'H.No. 123, Phase 8b Mohali' on textarea#currentAddress
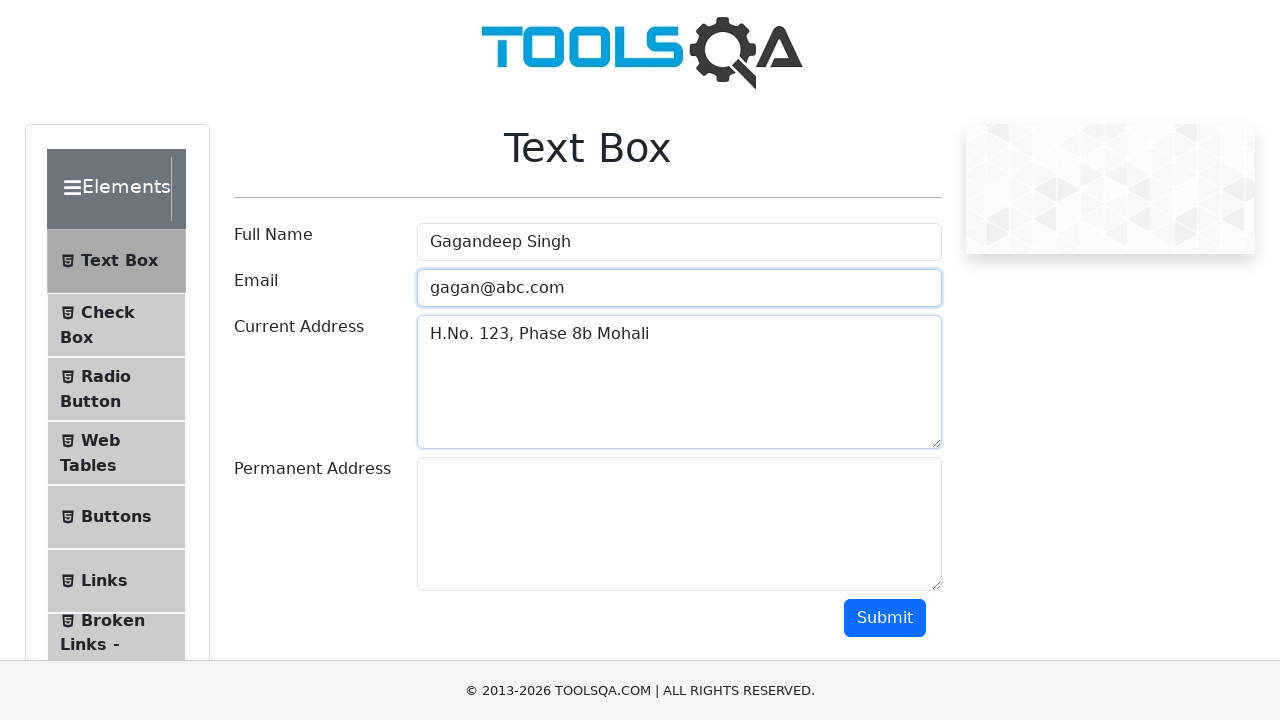

Clicked on Current Address field to focus it at (679, 382) on textarea#currentAddress
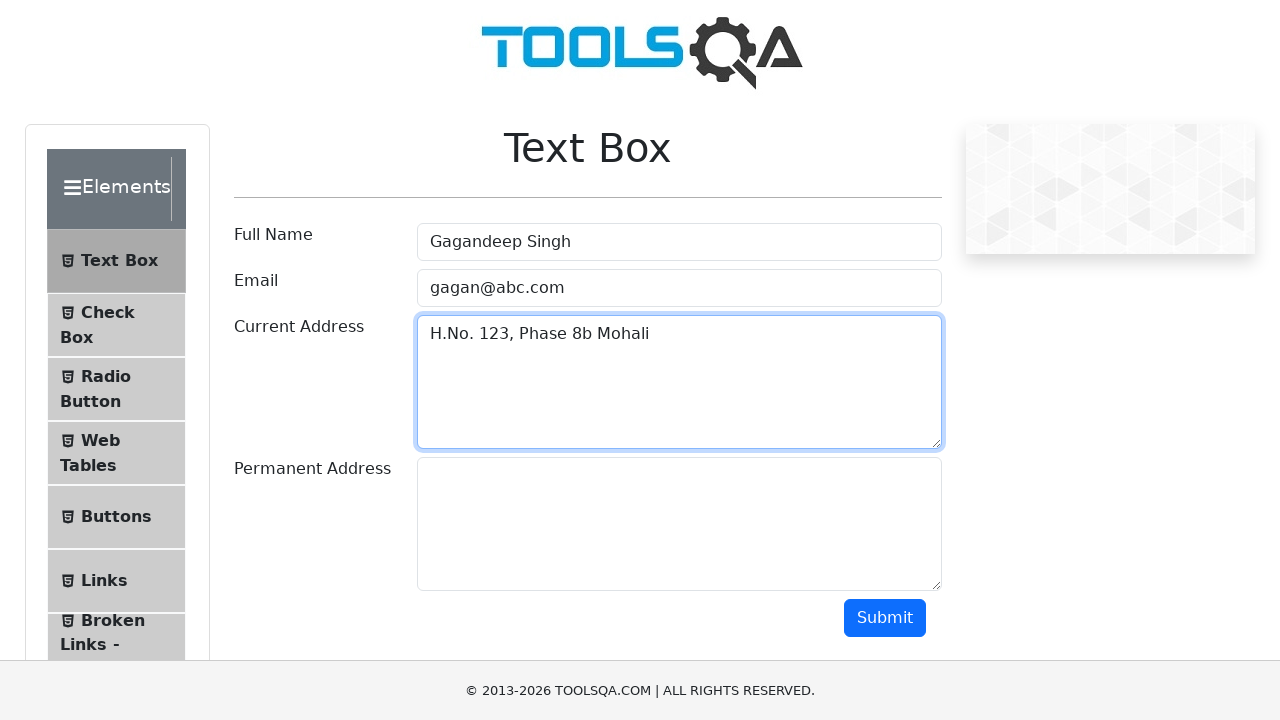

Selected all text in Current Address using Ctrl+A
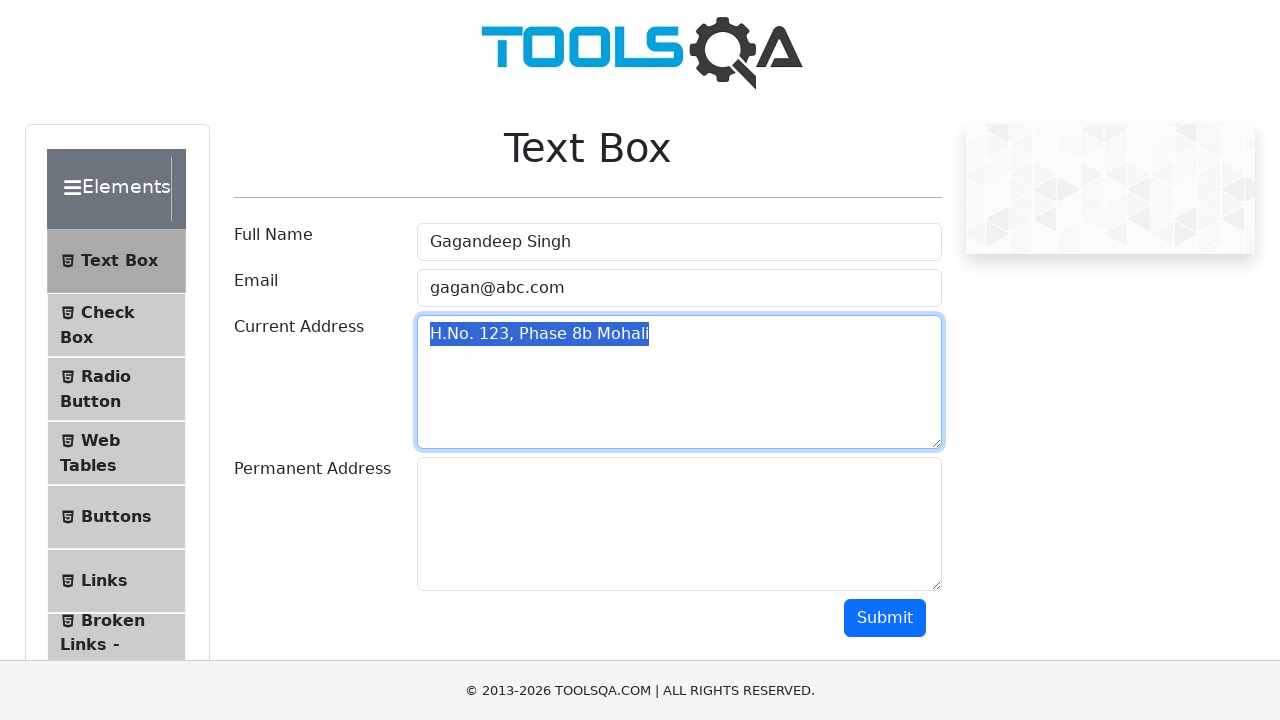

Copied selected text from Current Address using Ctrl+C
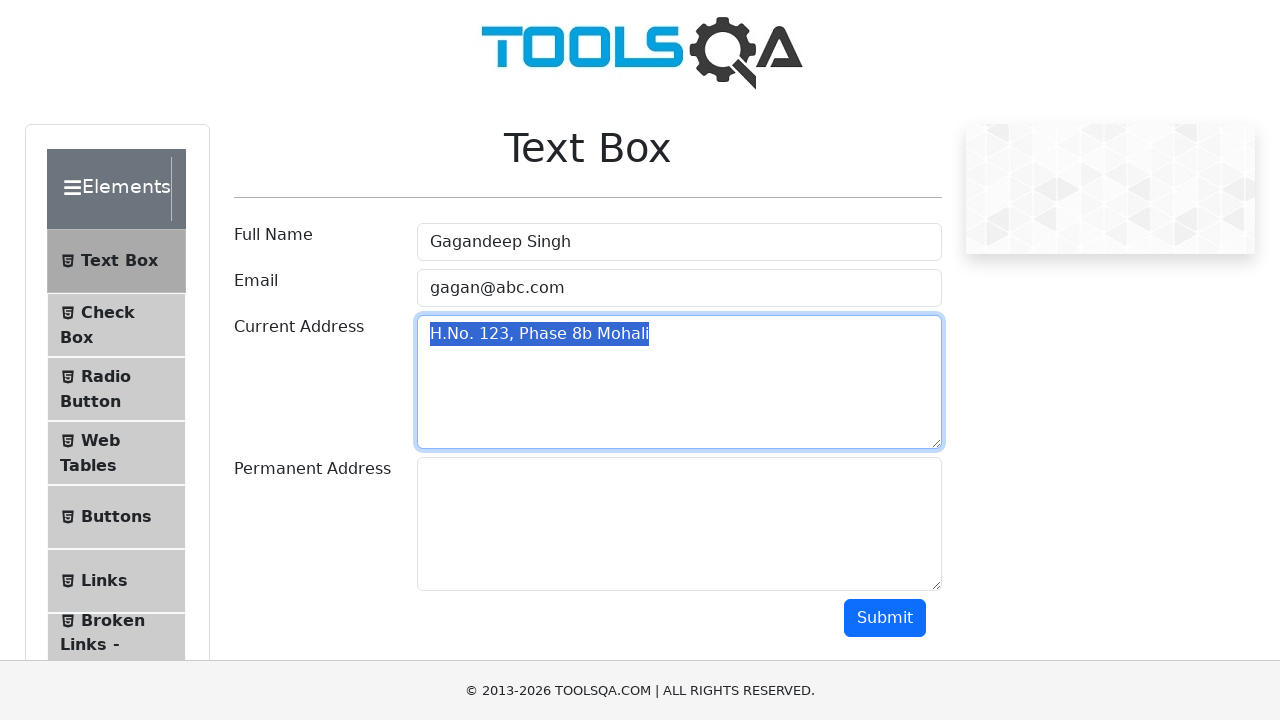

Pressed Tab to navigate to next field
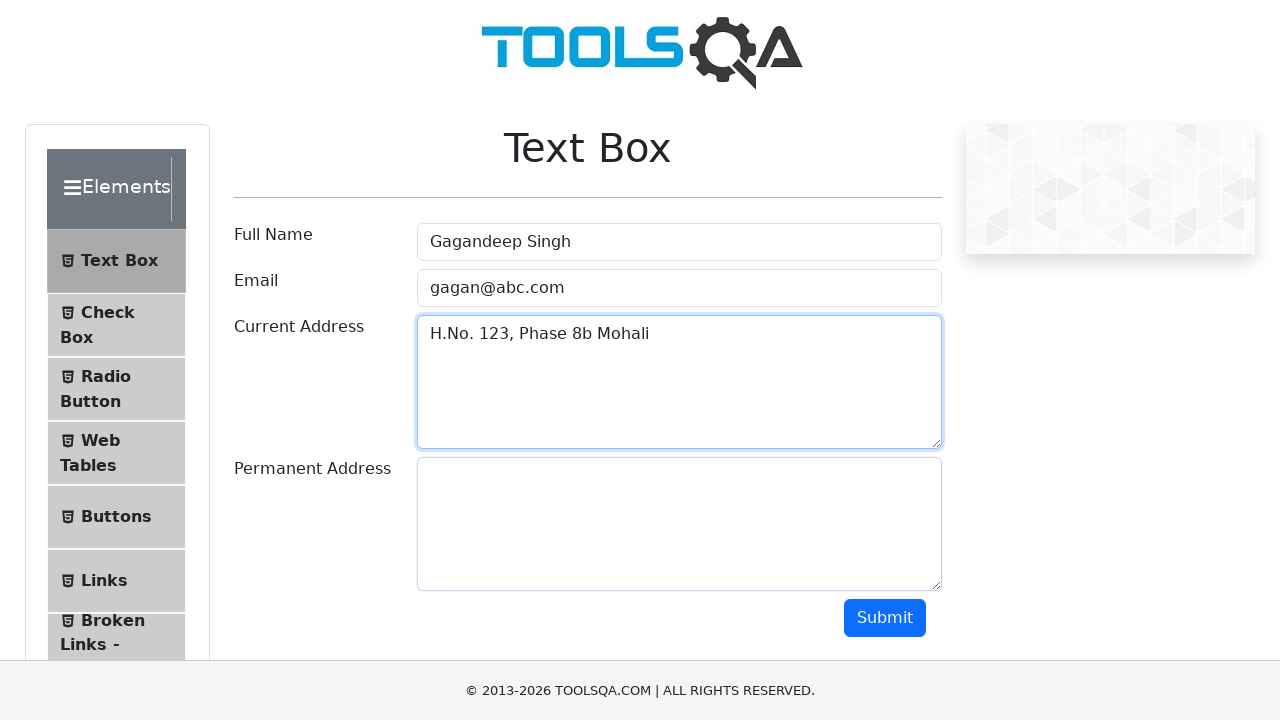

Clicked on Permanent Address field to focus it at (679, 524) on textarea#permanentAddress
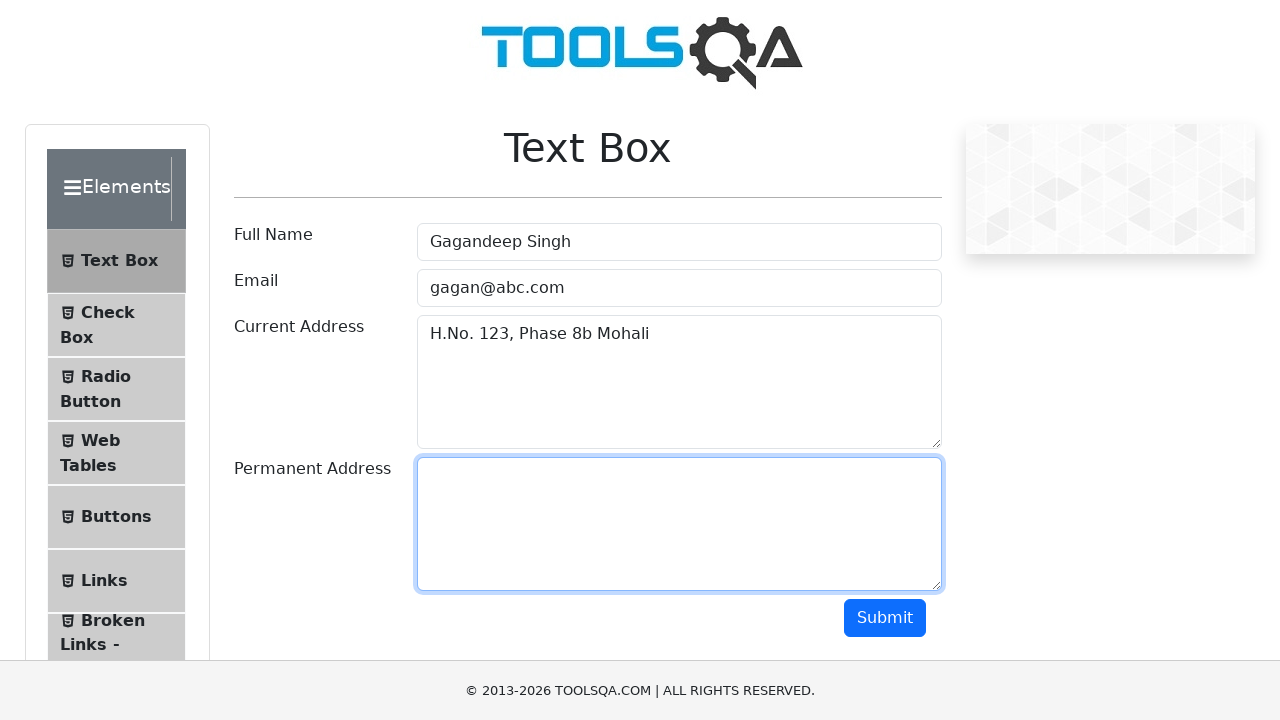

Pasted copied address into Permanent Address field using Ctrl+V
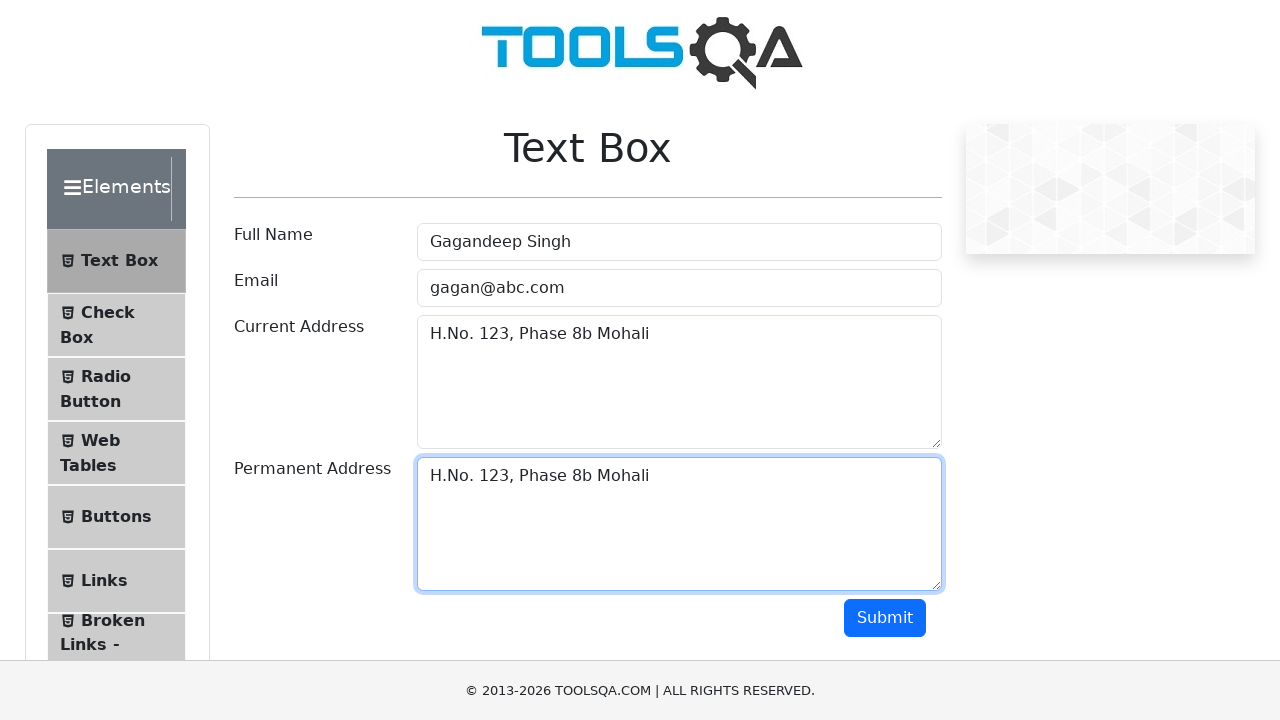

Verified that Permanent Address field now contains the pasted content
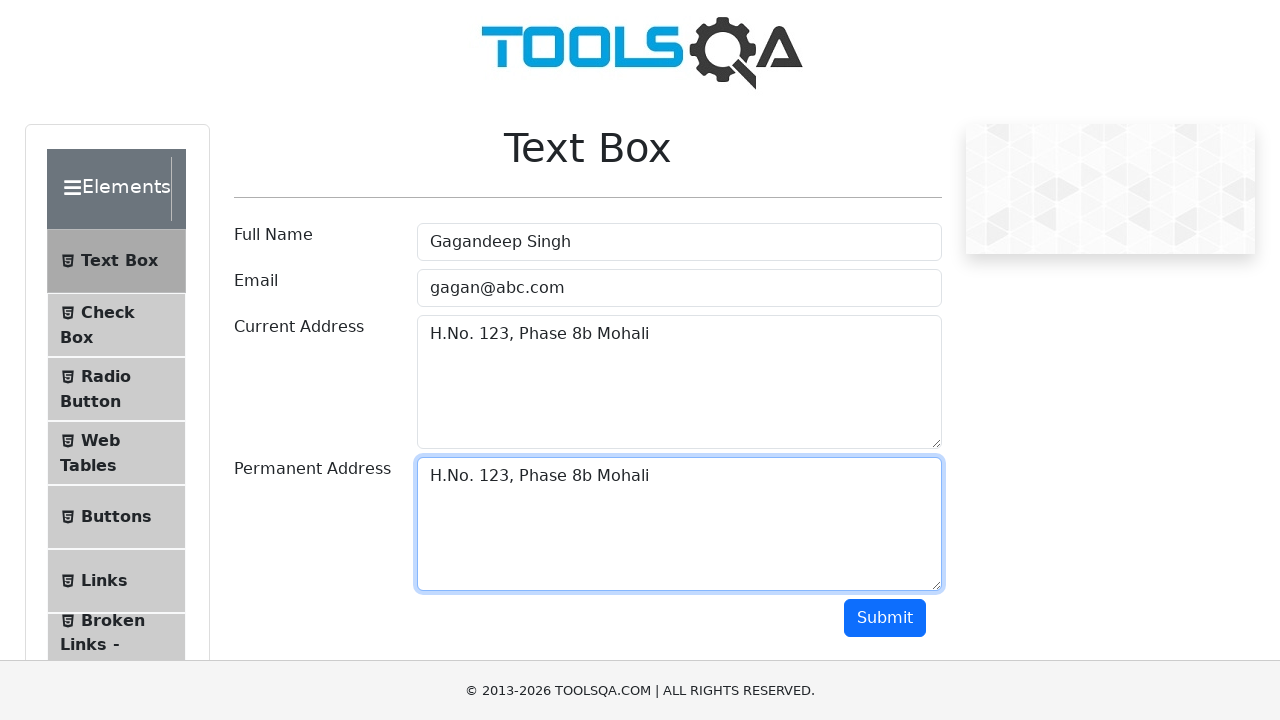

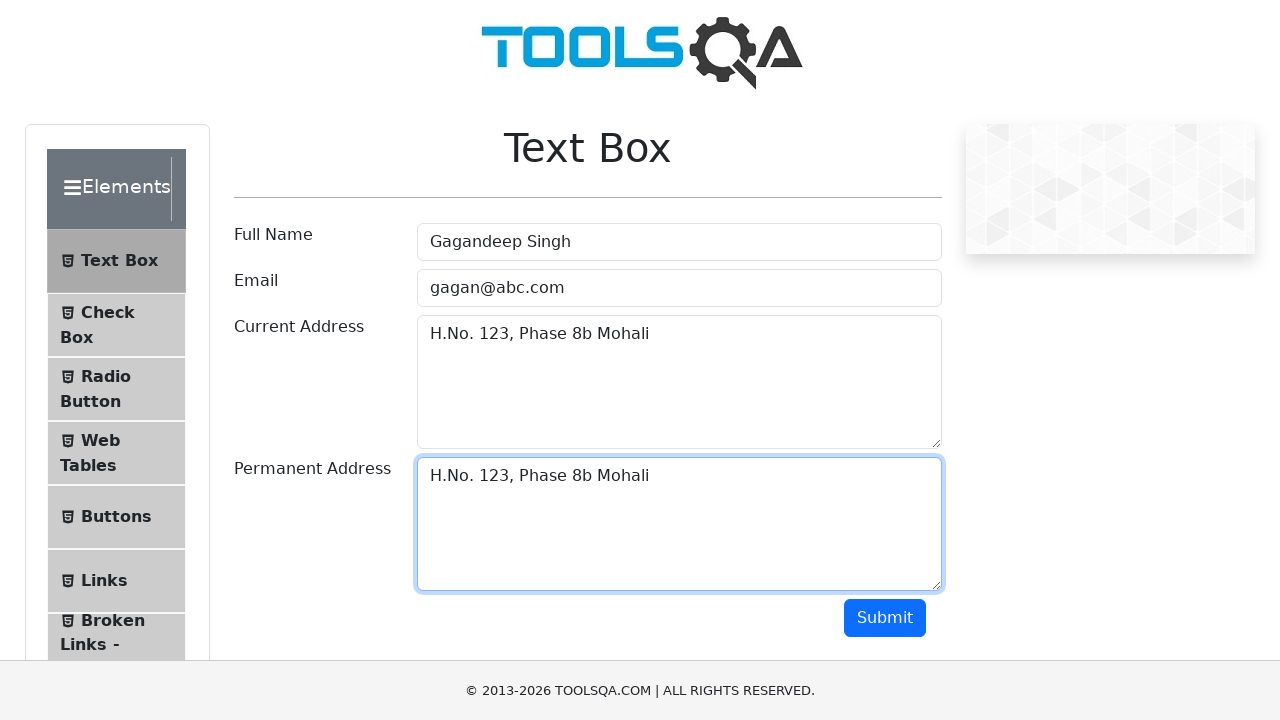